Tests a CRC32 online tool by entering text into the input field to generate a CRC32 hash

Starting URL: https://emn178.github.io/online-tools/crc32.html

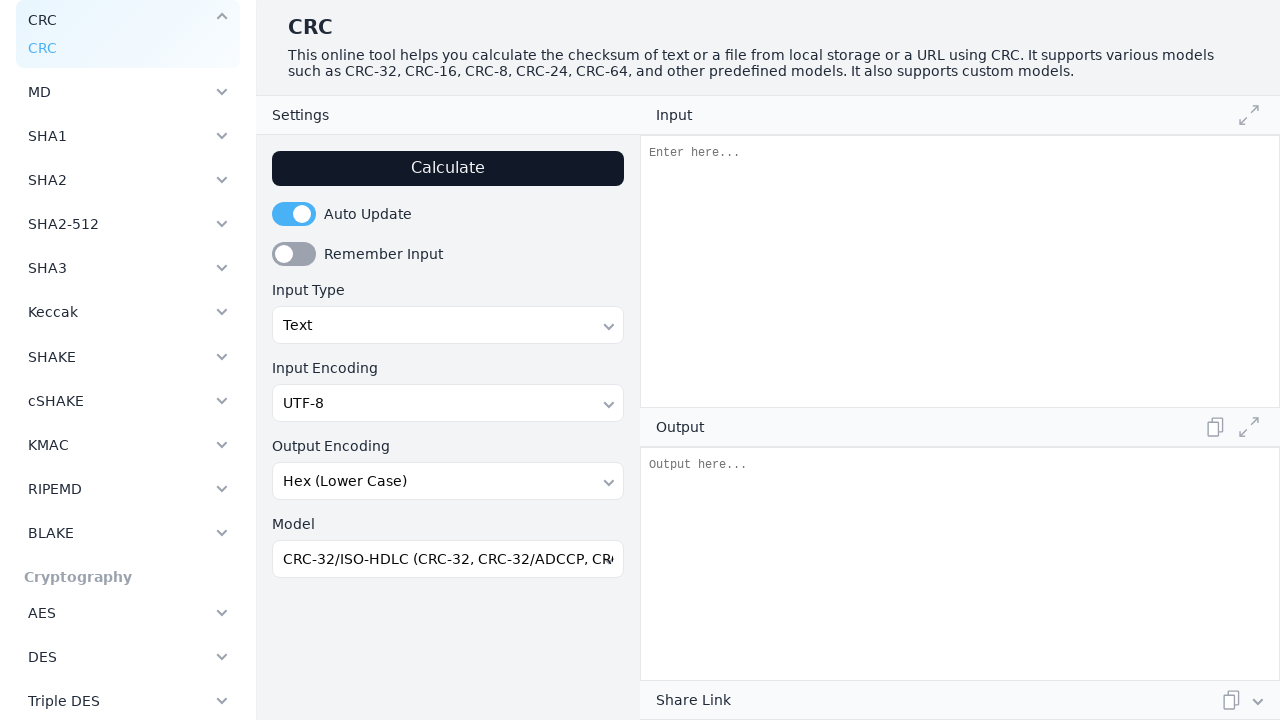

Waited for input field to load
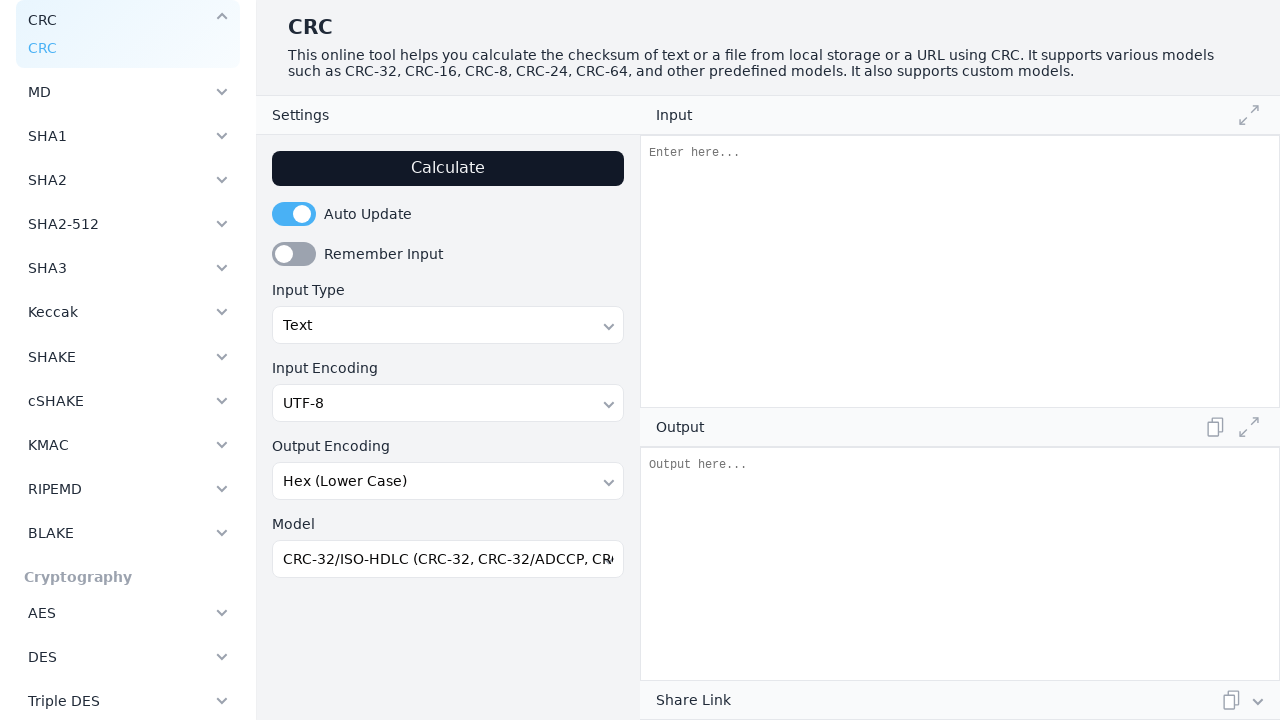

Filled input field with 'Hello World 2024' to generate CRC32 hash on #input
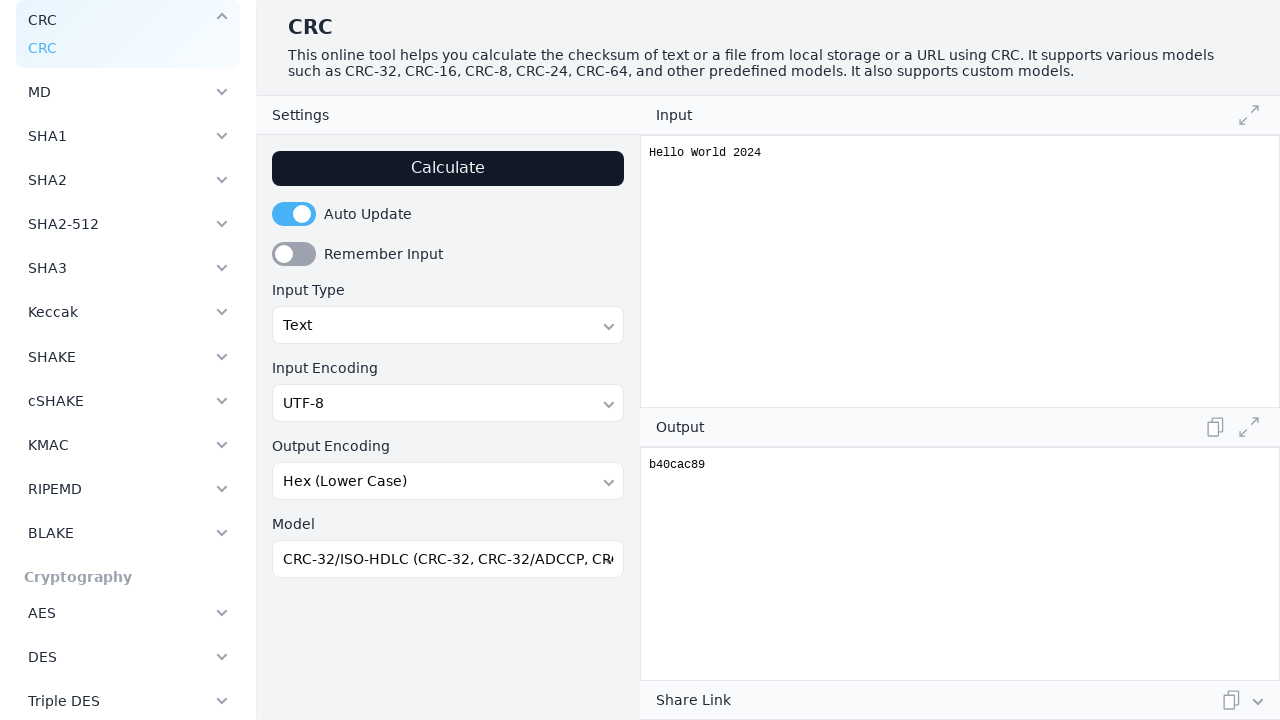

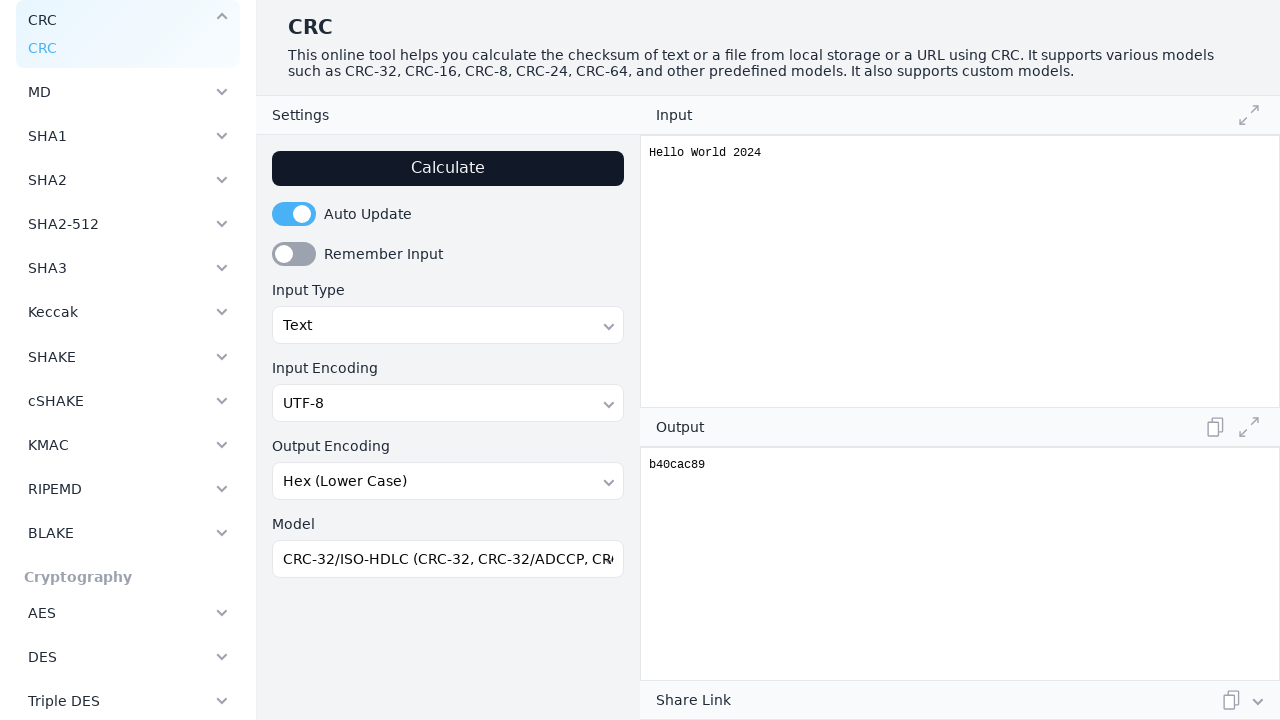